Tests a special calculator code sequence (0+0+0+0) that navigates to the SeleniumBase website, then returns to the calculator

Starting URL: https://seleniumbase.io/apps/calculator

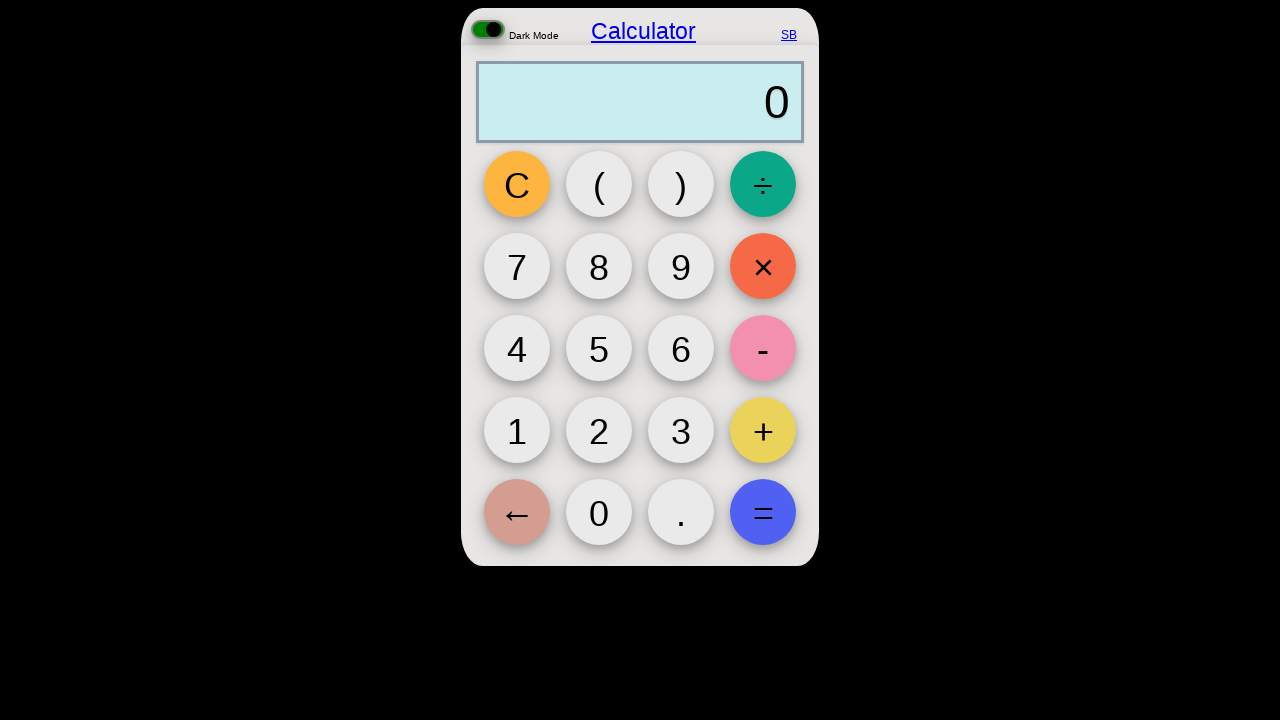

Clicked clear button to reset calculator at (517, 184) on #clear
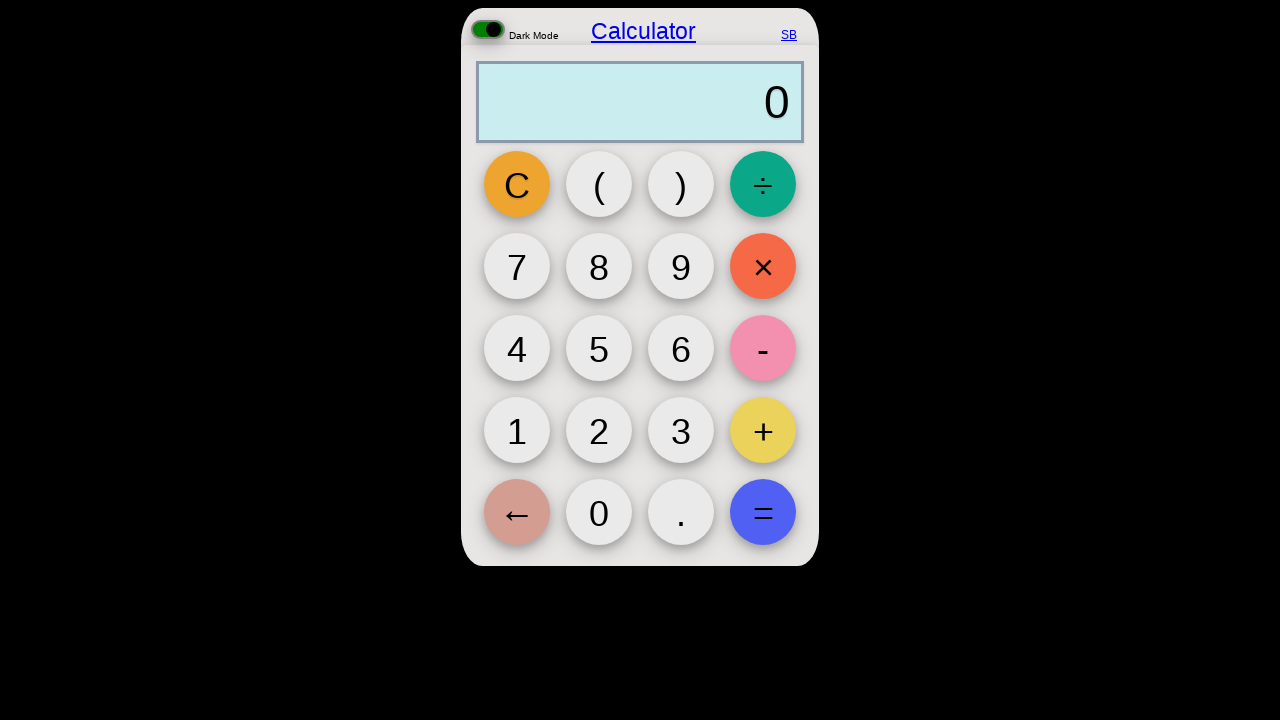

Clicked opening parenthesis button at (599, 184) on button[id="("]
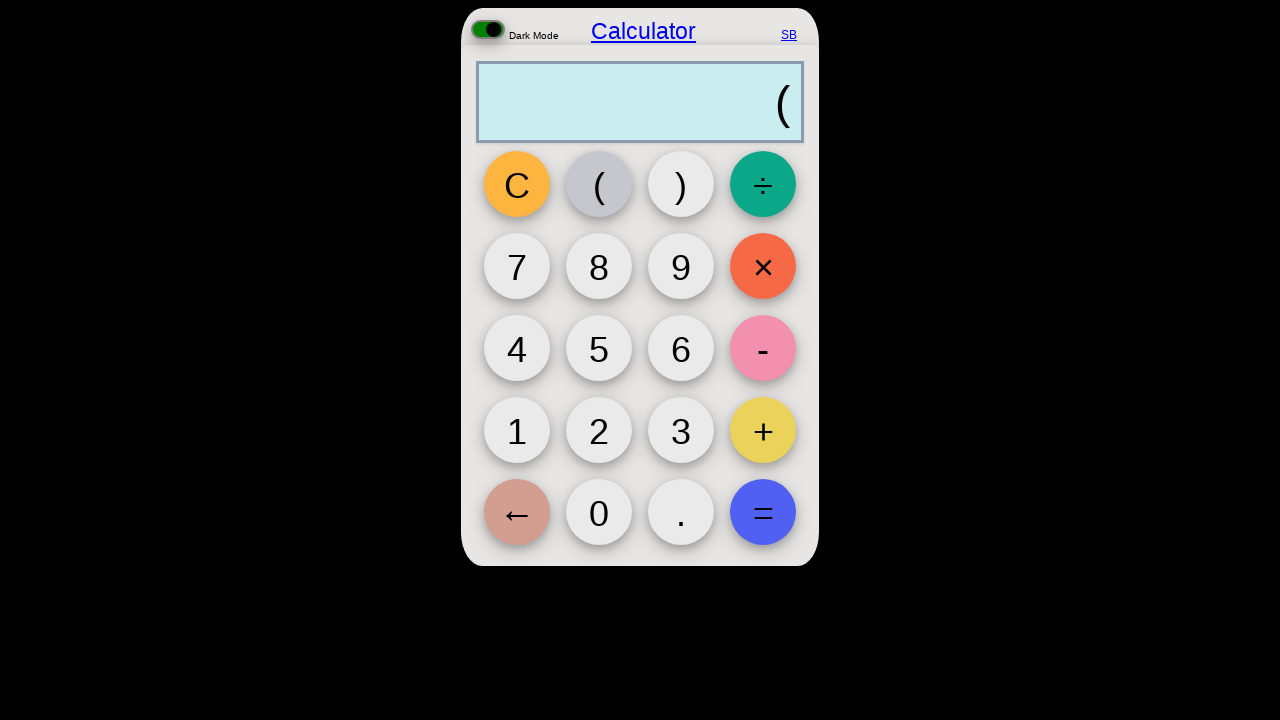

Clicked 0 button at (599, 512) on button[id="0"]
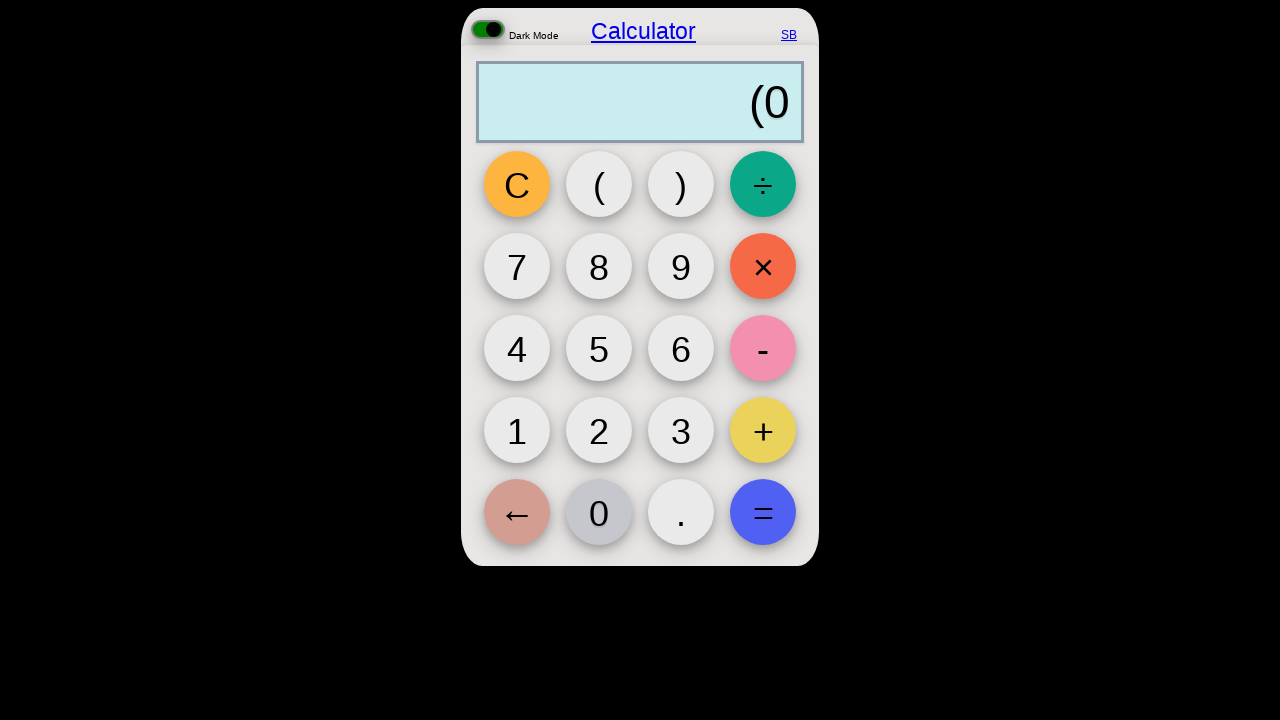

Clicked add button at (763, 430) on button#add
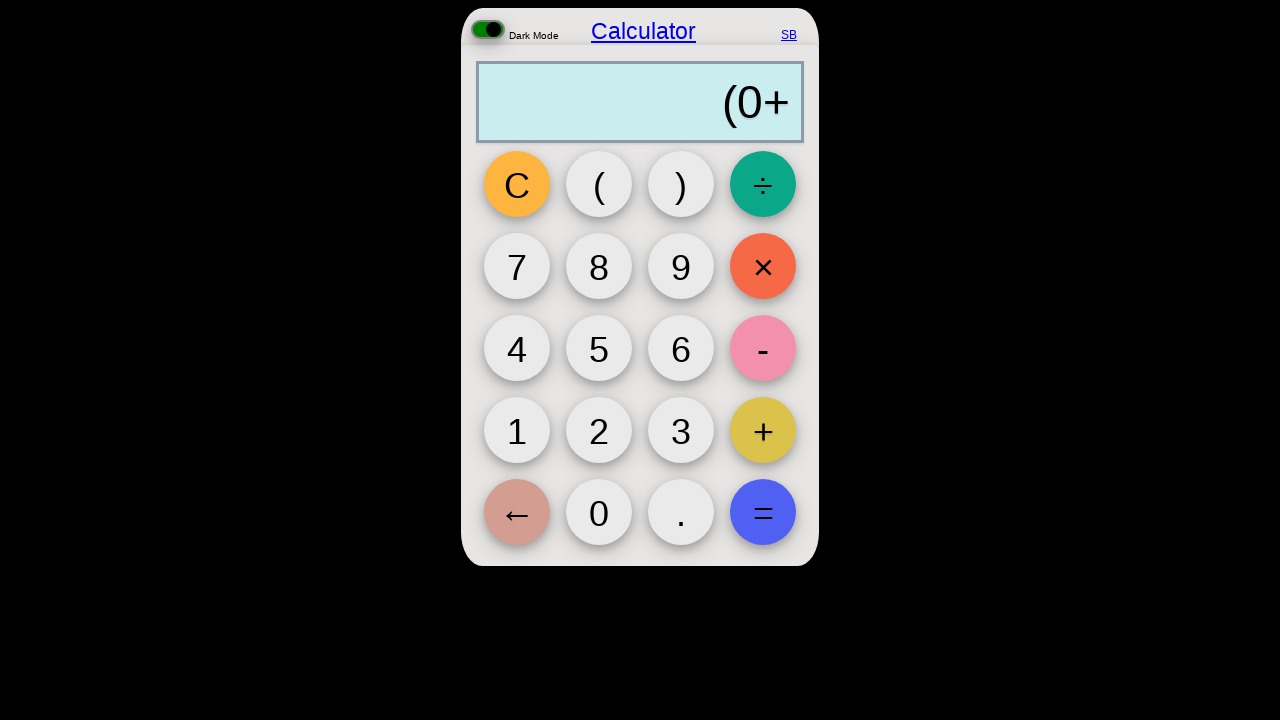

Clicked 0 button at (599, 512) on button[id="0"]
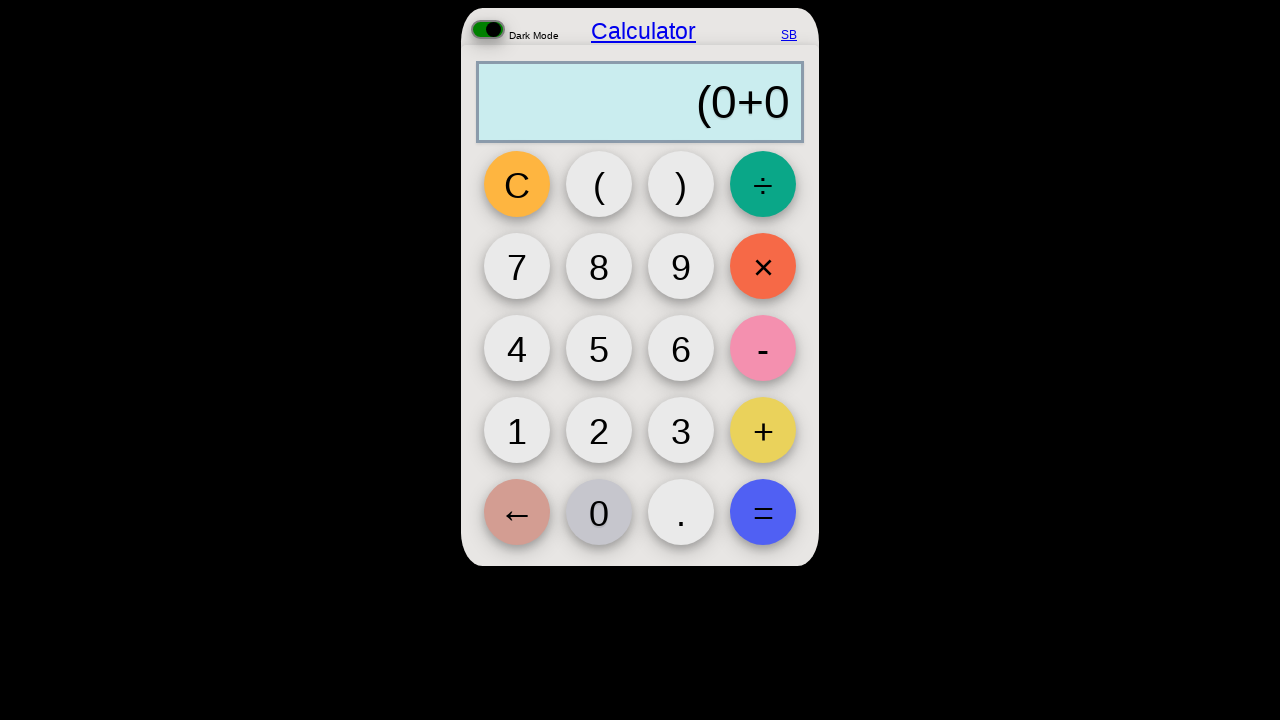

Clicked add button at (763, 430) on button#add
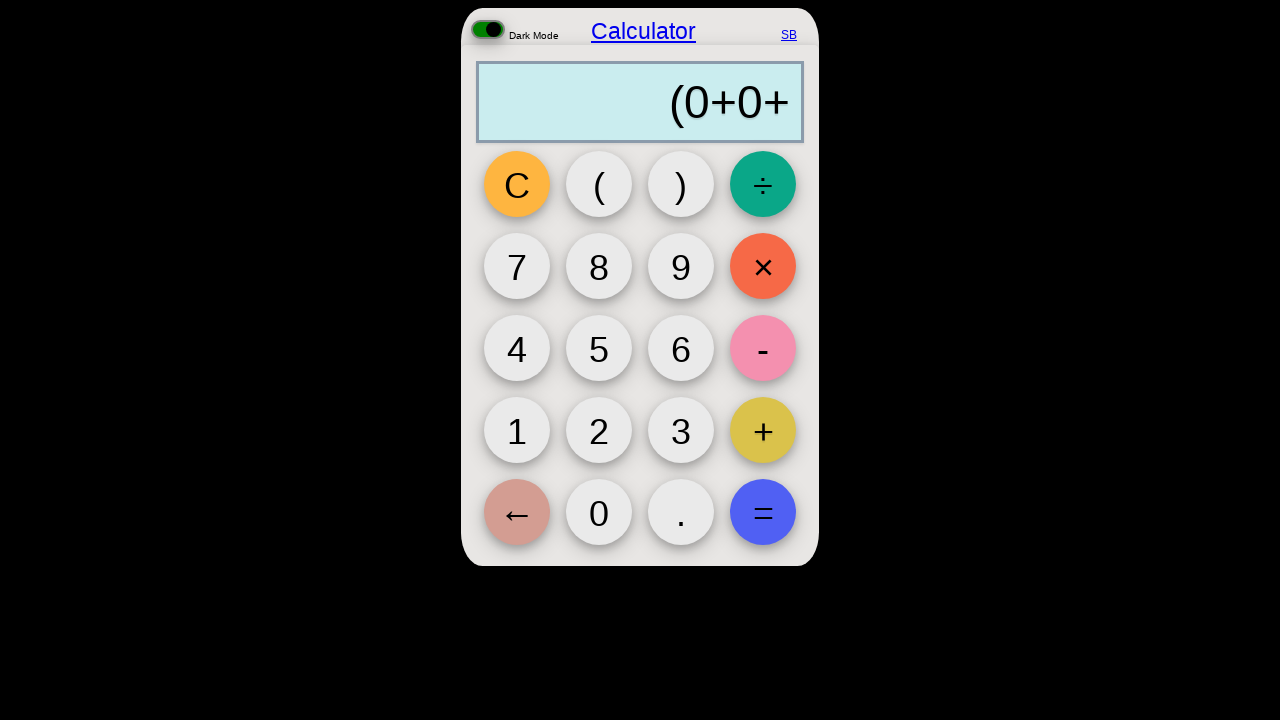

Clicked 0 button at (599, 512) on button[id="0"]
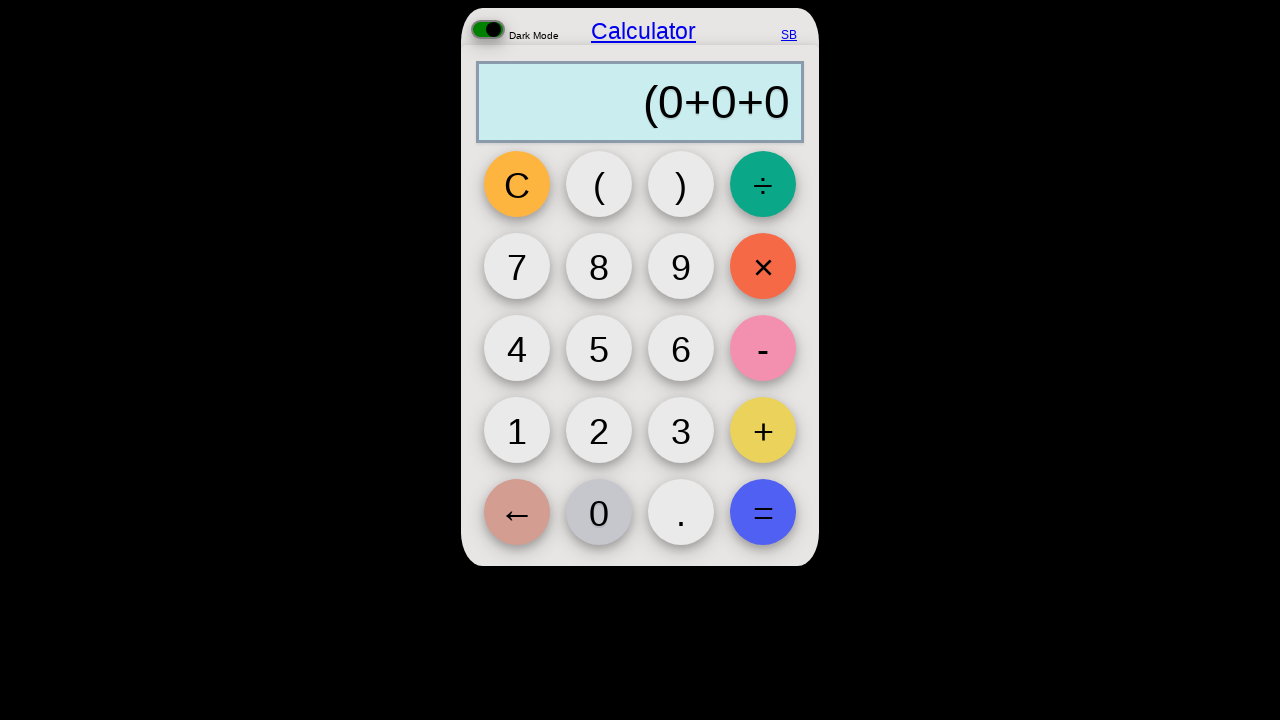

Clicked add button at (763, 430) on button#add
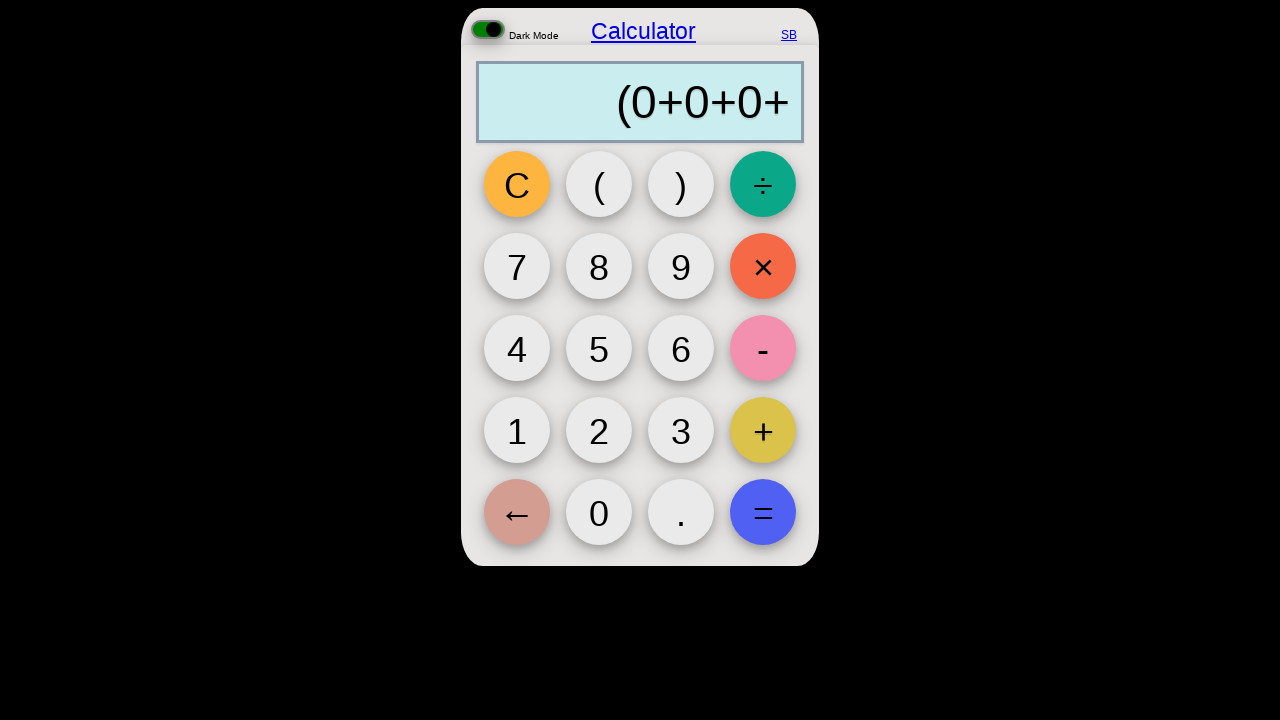

Clicked 0 button at (599, 512) on button[id="0"]
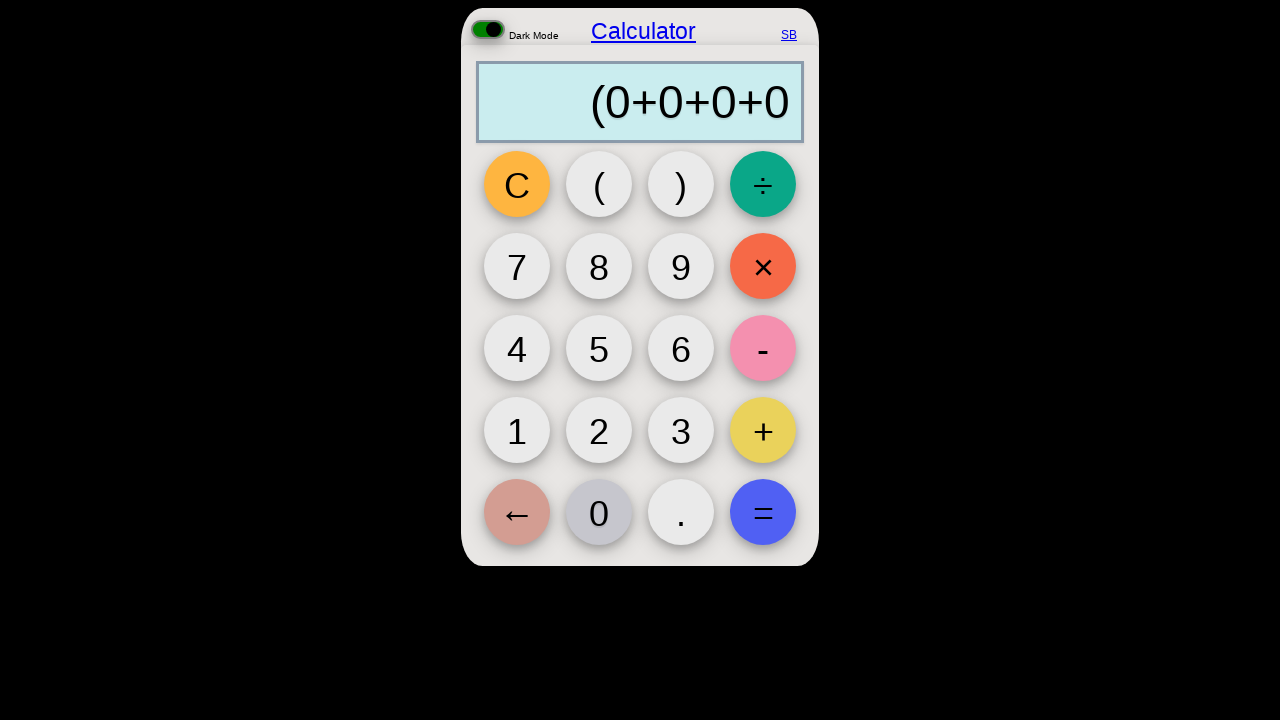

Clicked closing parenthesis button at (681, 184) on button[id=")"]
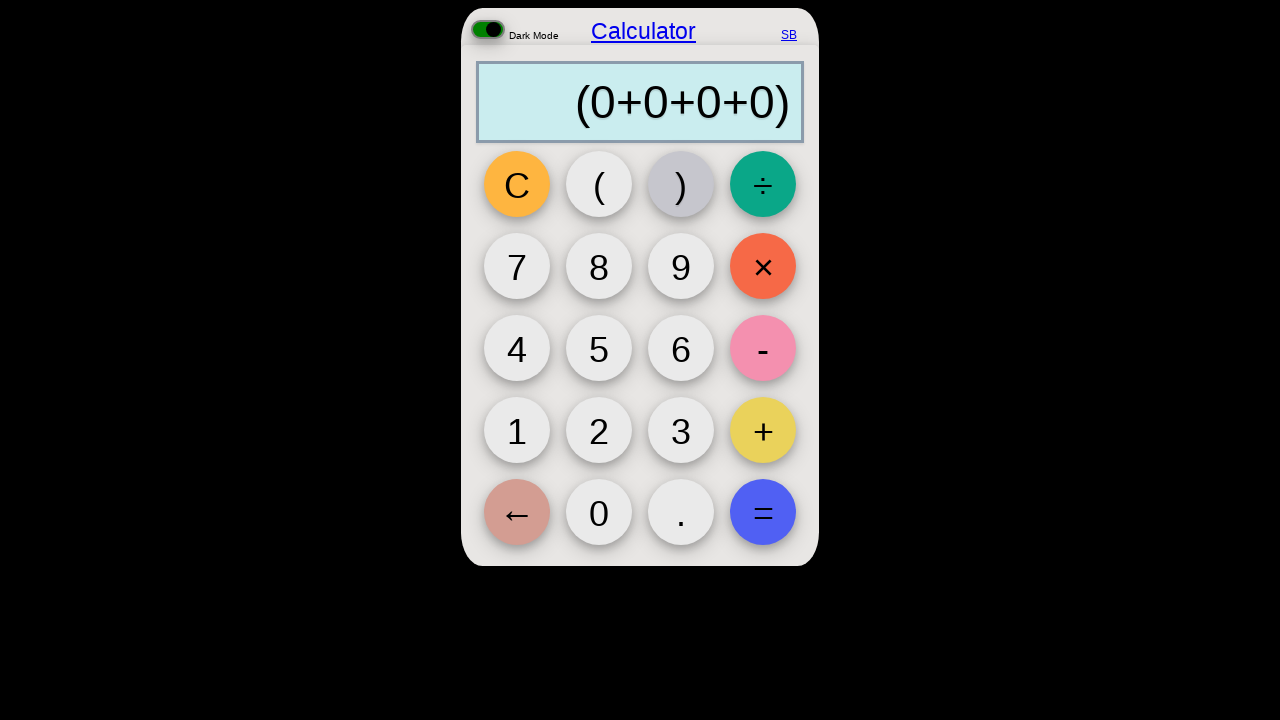

Clicked equal button to execute special code sequence at (763, 512) on button#equal
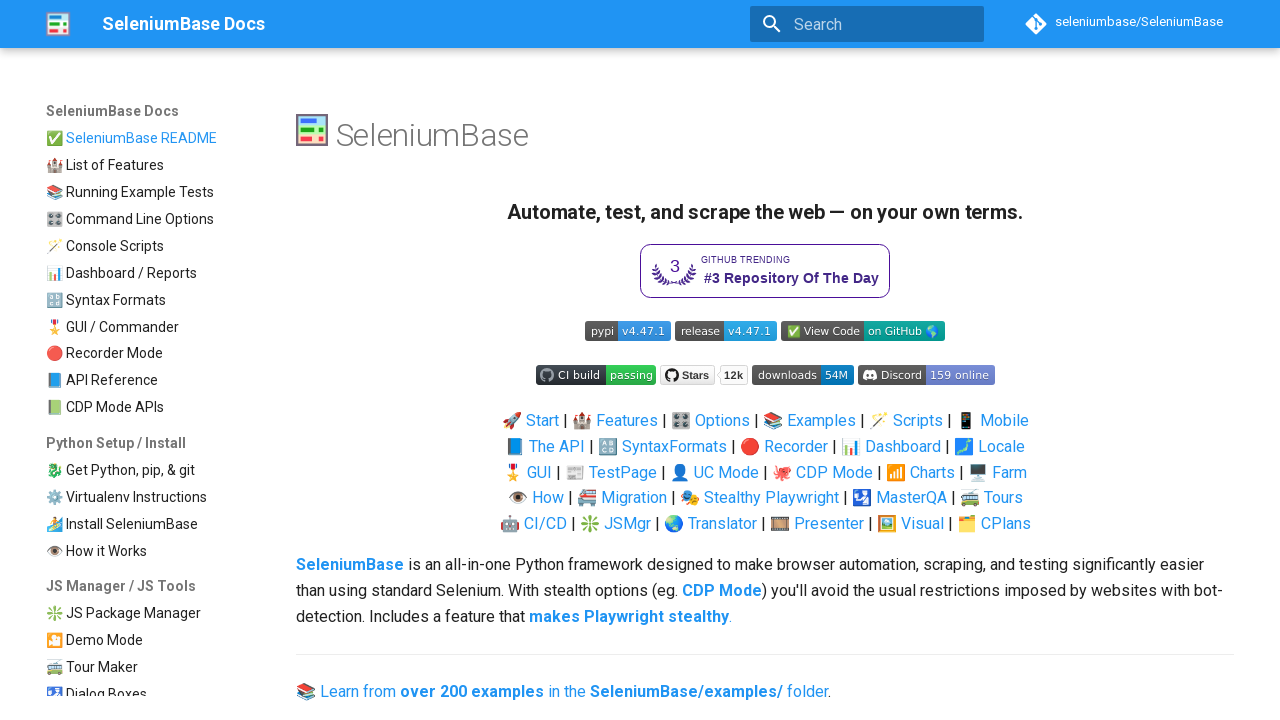

SeleniumBase logo appeared - navigated to SeleniumBase website
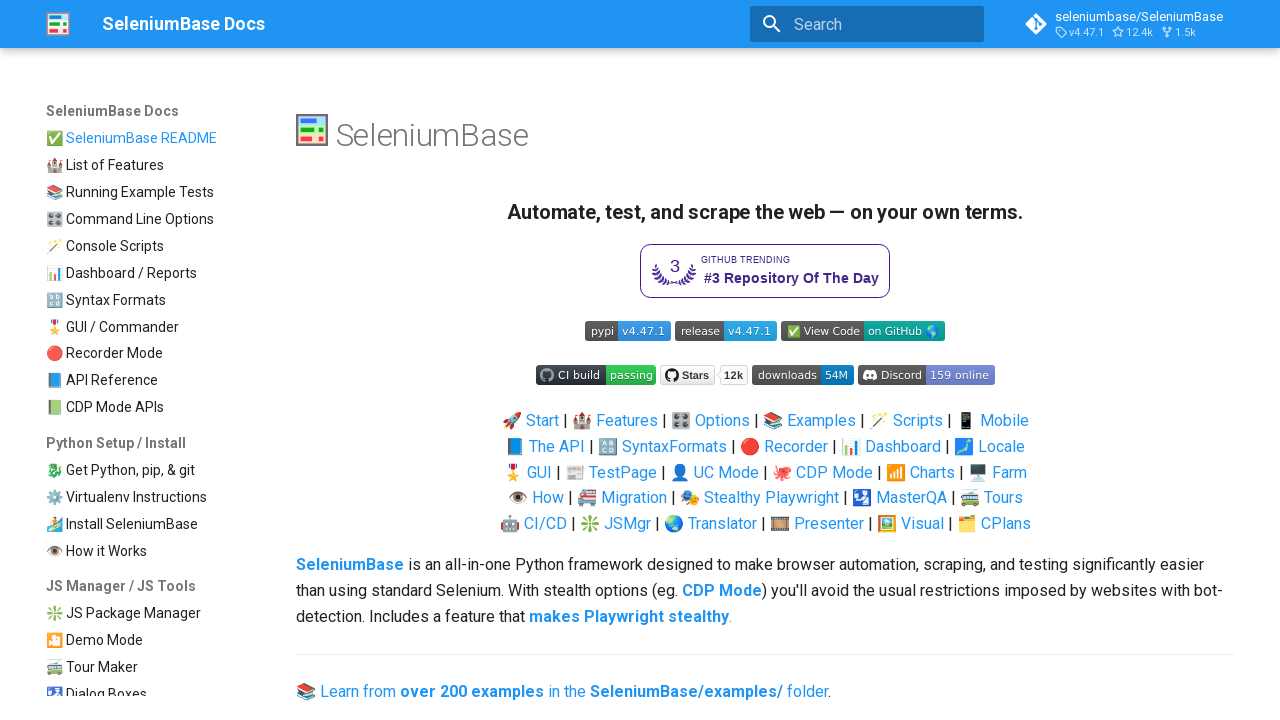

Clicked link to return to calculator application at (151, 399) on a[href*="seleniumbase.io/apps/calculator"]
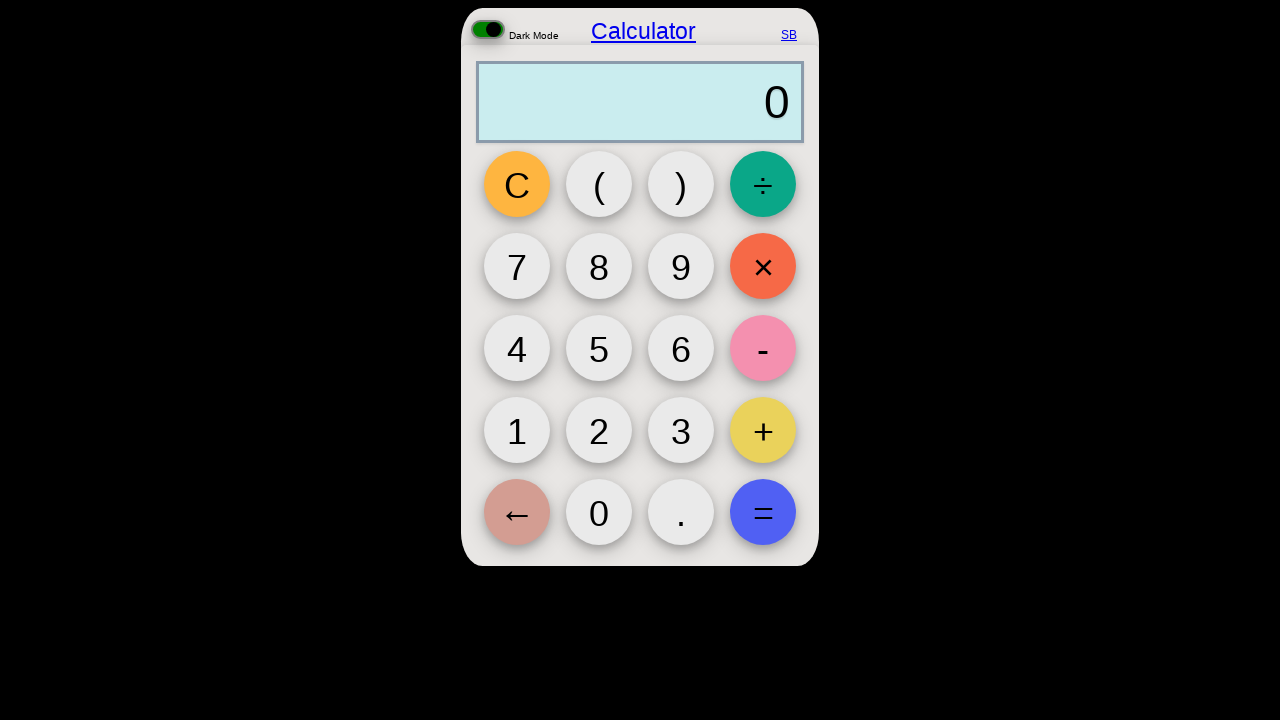

Clicked clear button to reset calculator after returning at (517, 184) on #clear
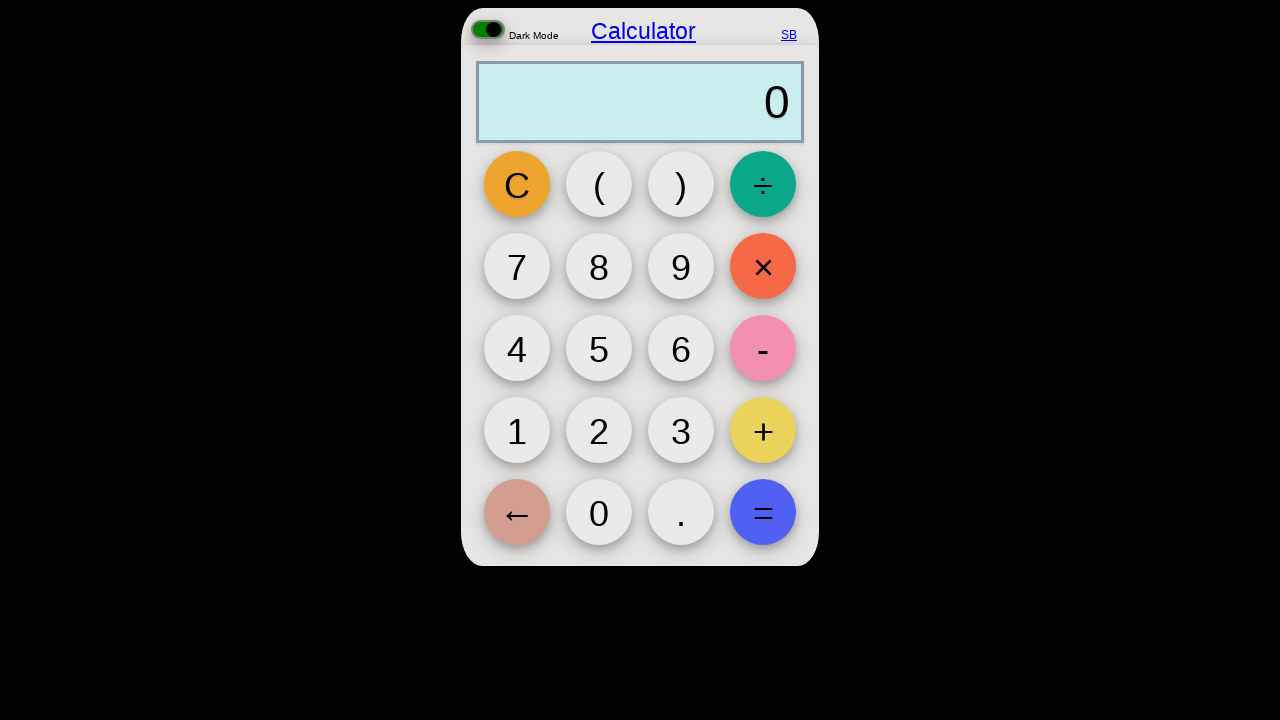

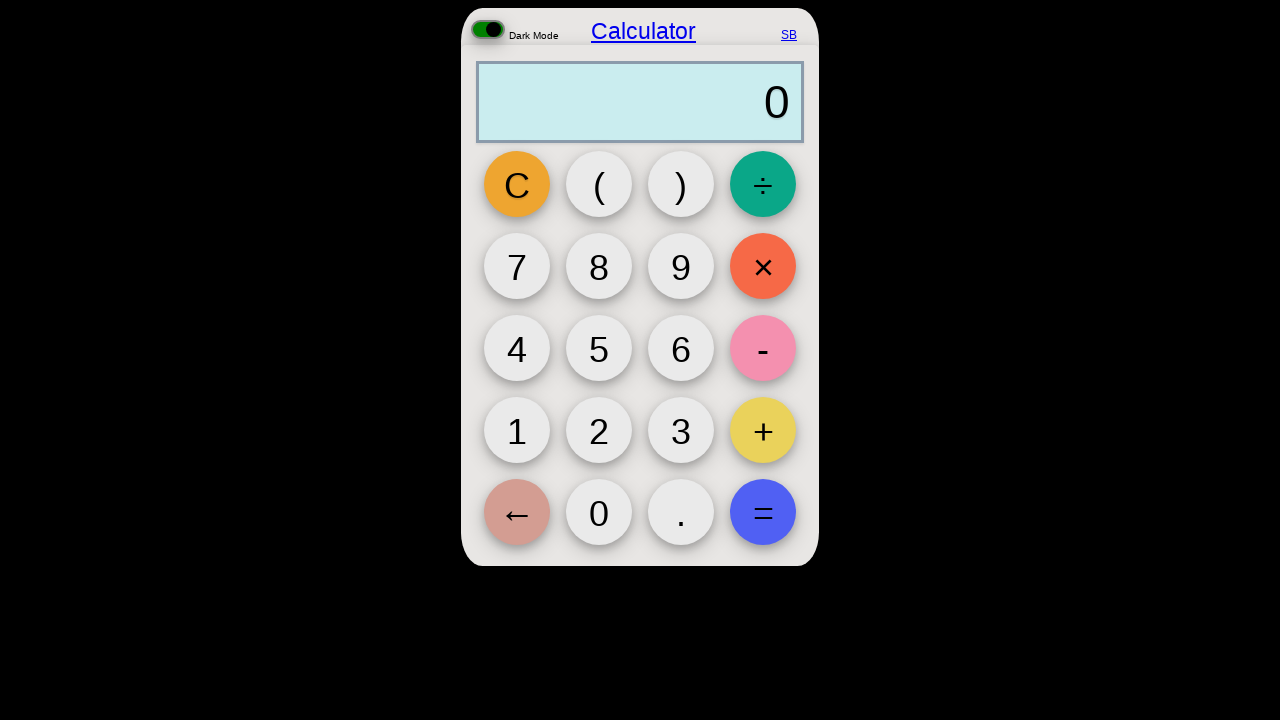